Navigates to the ISRO Chandrayaan3 page and verifies it loads successfully

Starting URL: https://www.isro.gov.in/Chandrayaan3.html

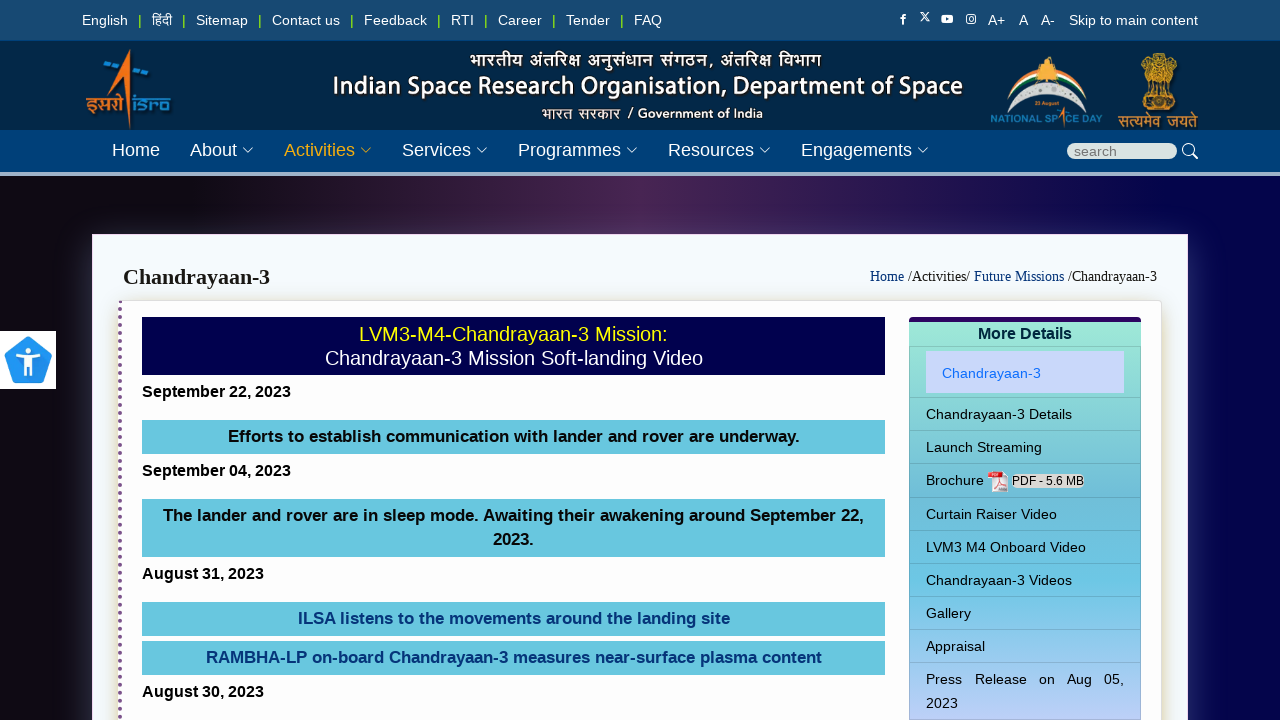

Page DOM content loaded
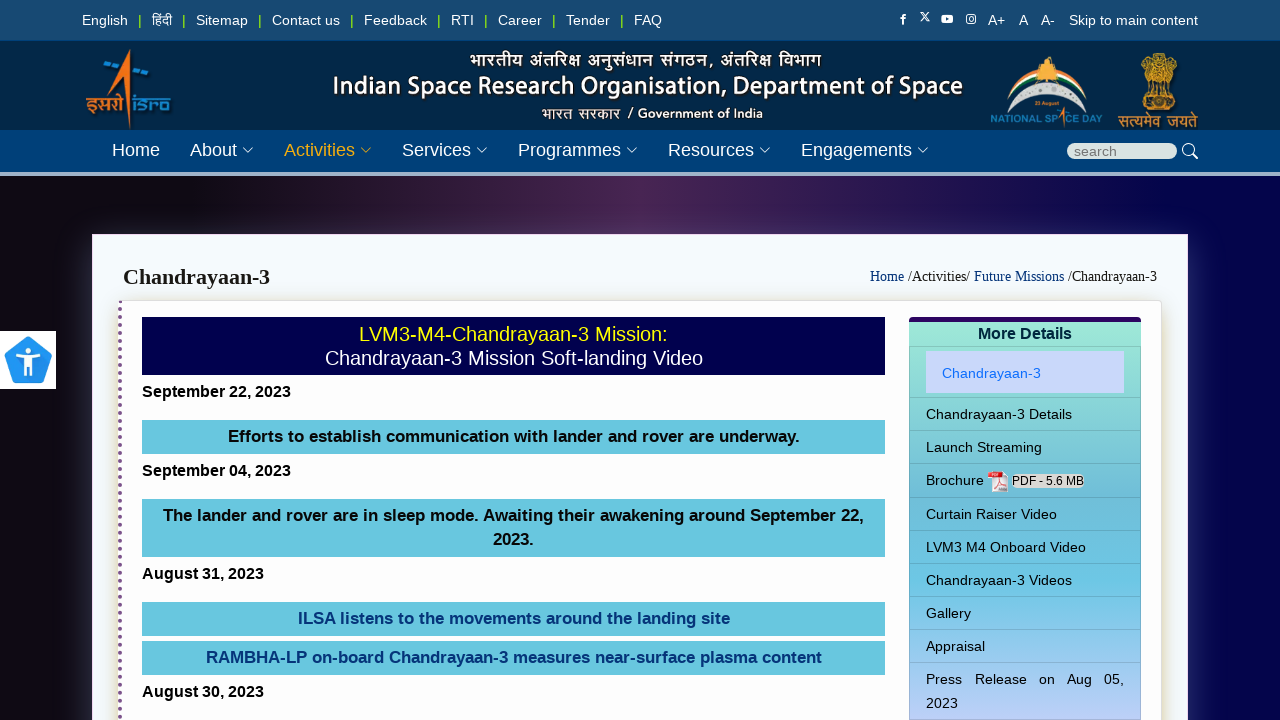

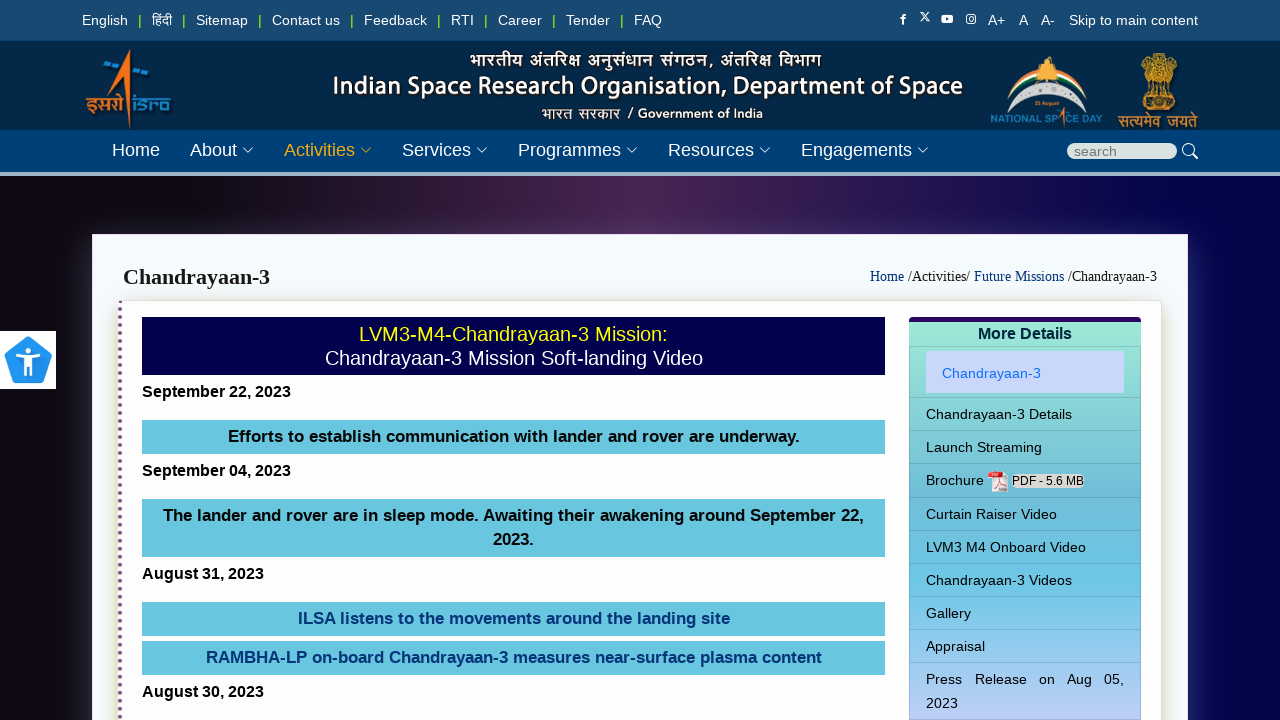